Tests checkbox checked attribute by clicking the checkbox and verifying the checked attribute changes accordingly

Starting URL: http://the-internet.herokuapp.com/checkboxes

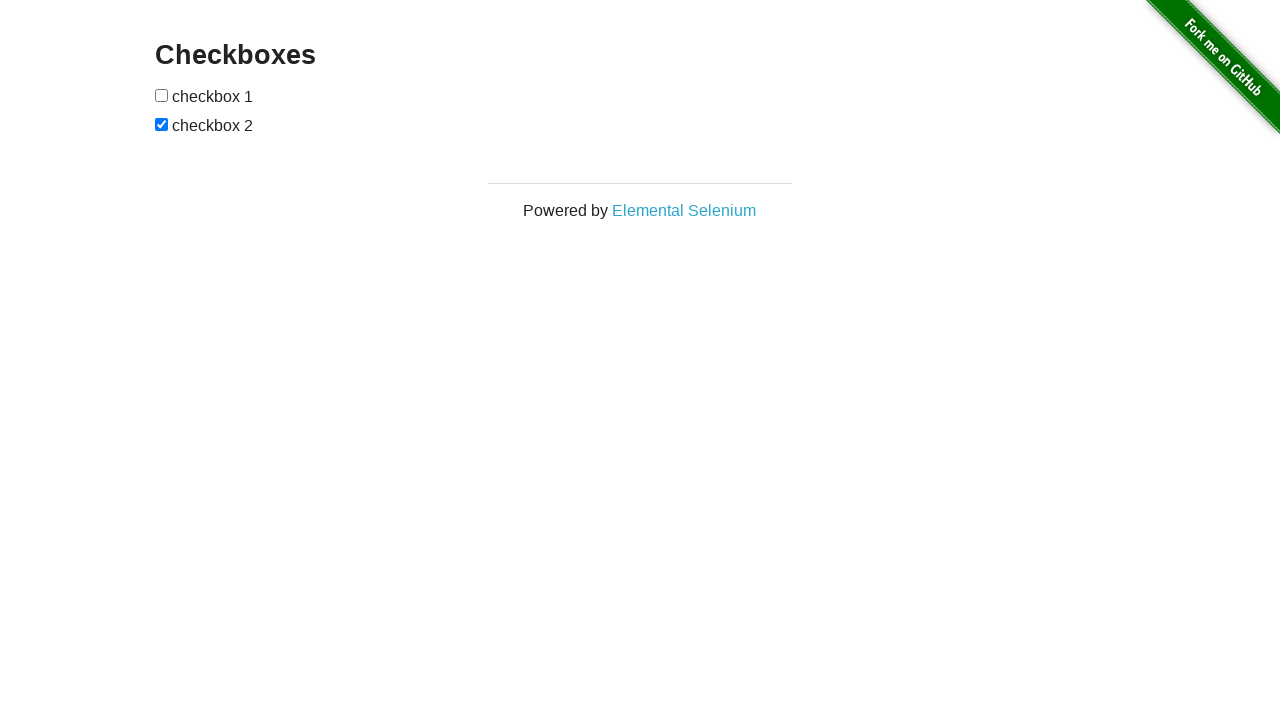

Waited for checkboxes to load on the page
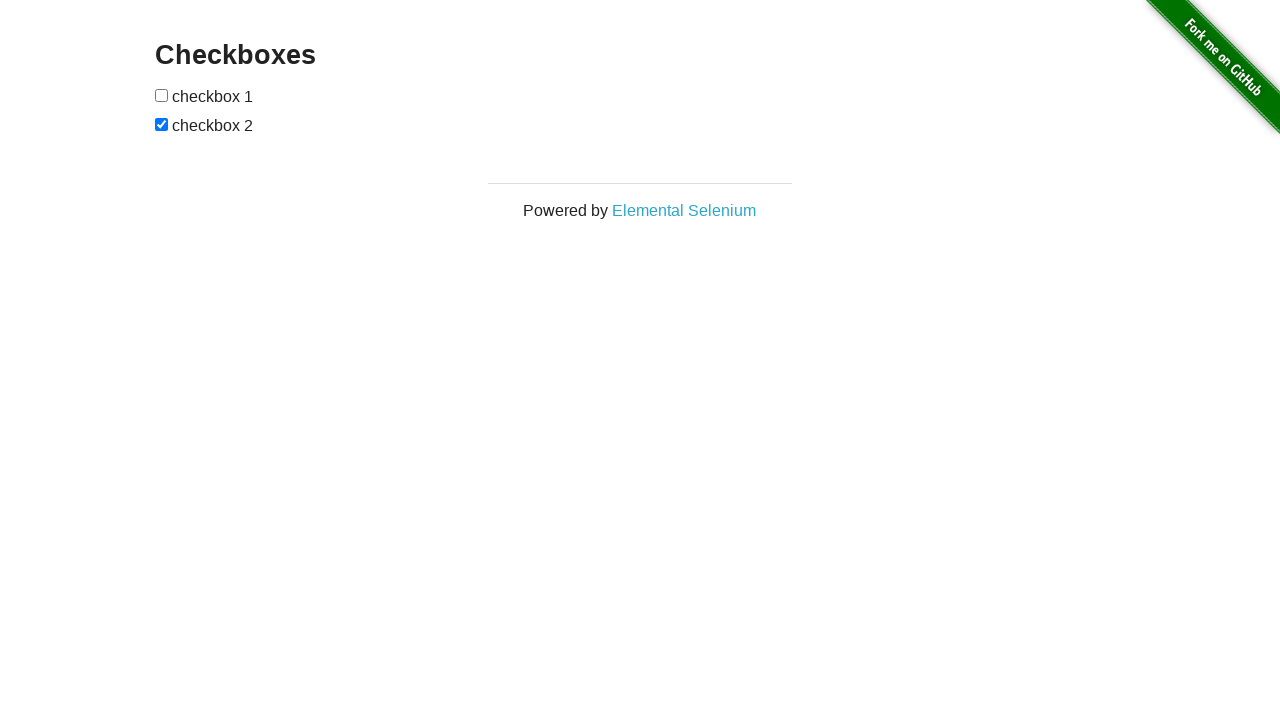

Located the first checkbox element
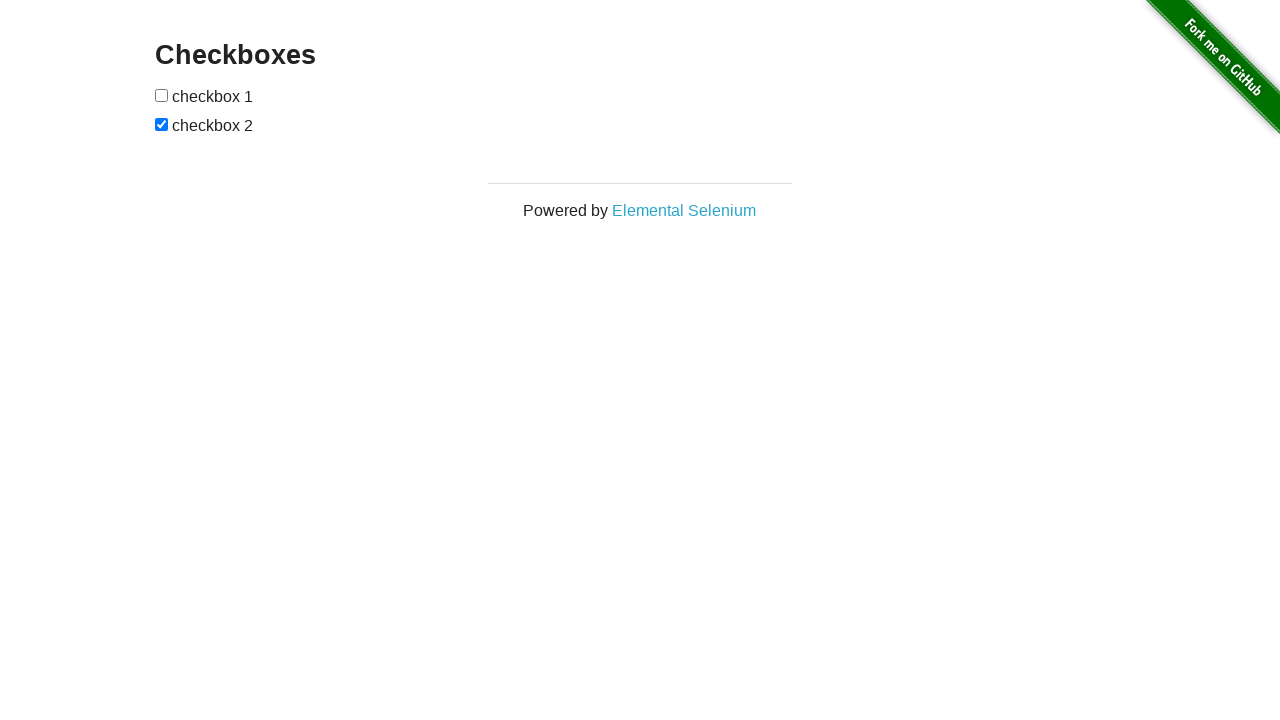

Verified that the checkbox is initially unchecked (no checked attribute)
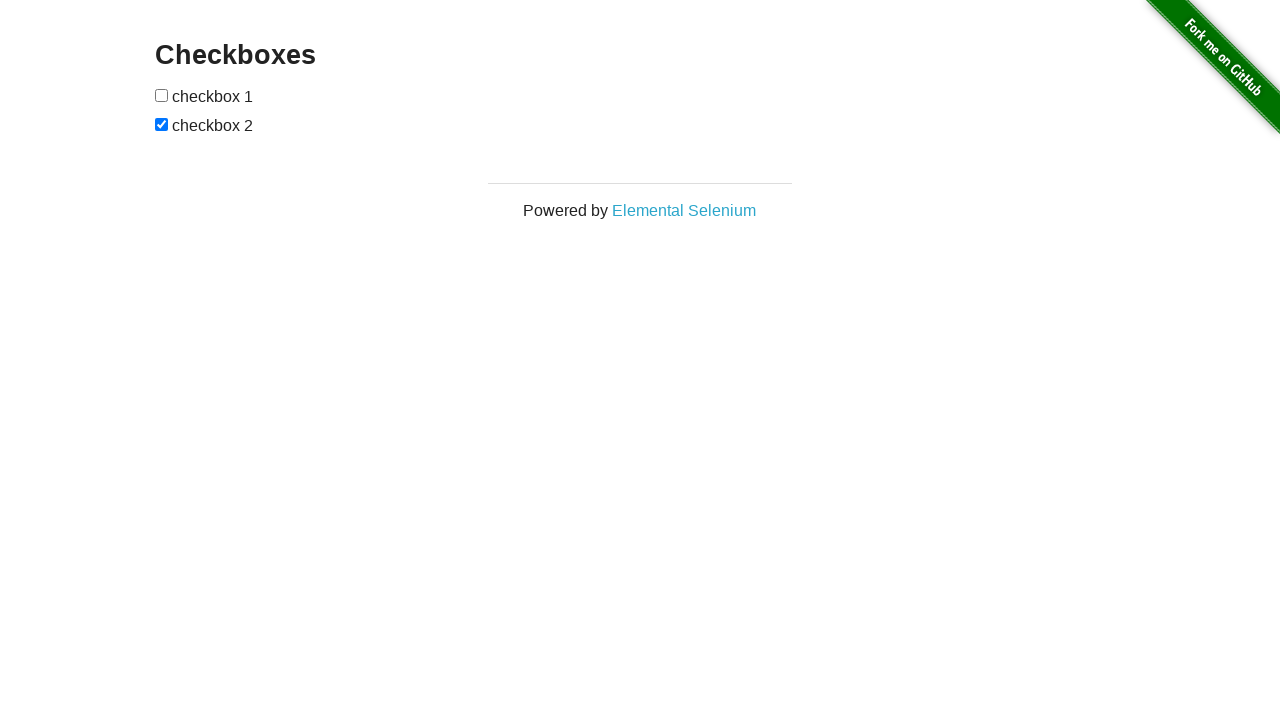

Clicked the checkbox to check it at (162, 95) on #checkboxes input >> nth=0
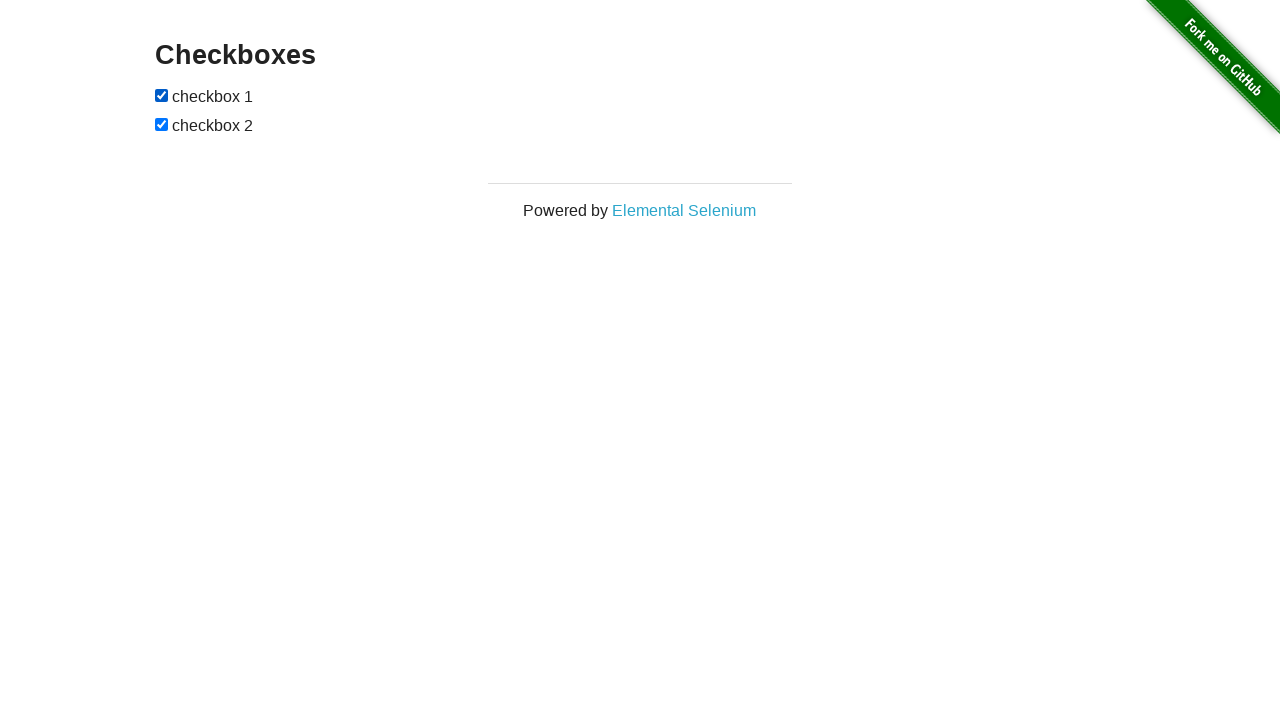

Verified that the checkbox is now checked (checked attribute is 'true')
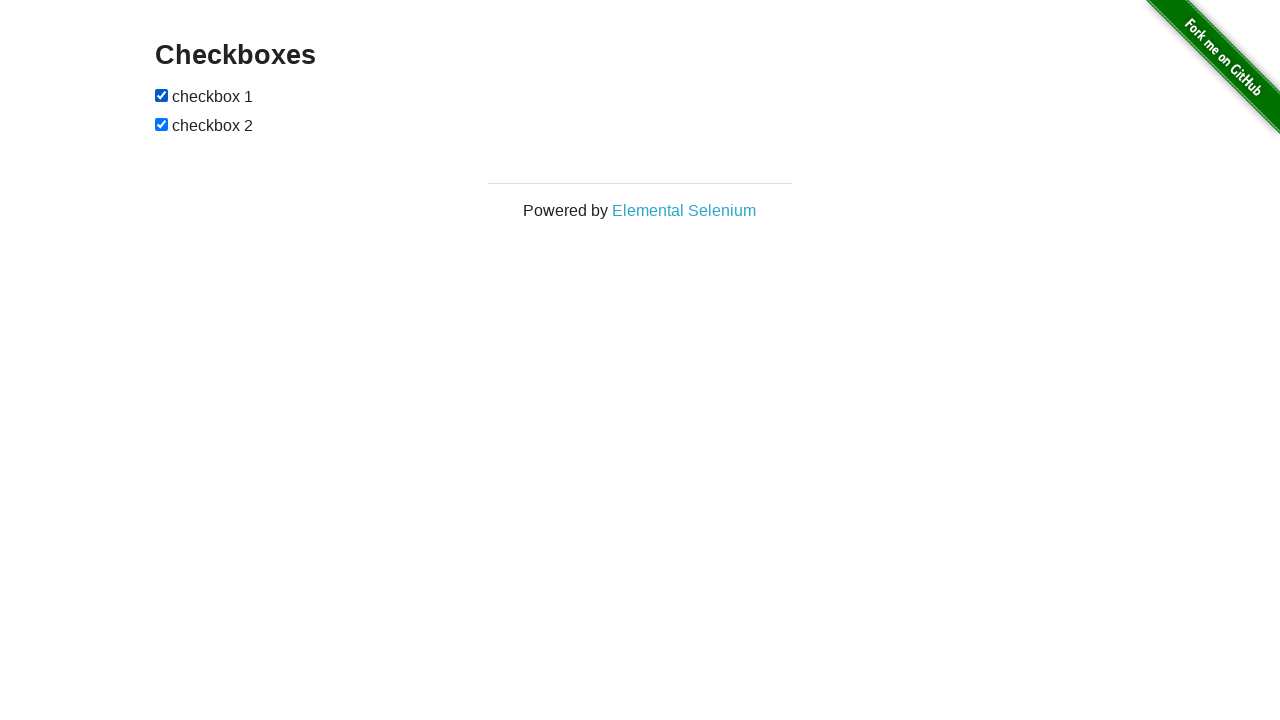

Clicked the checkbox to uncheck it at (162, 95) on #checkboxes input >> nth=0
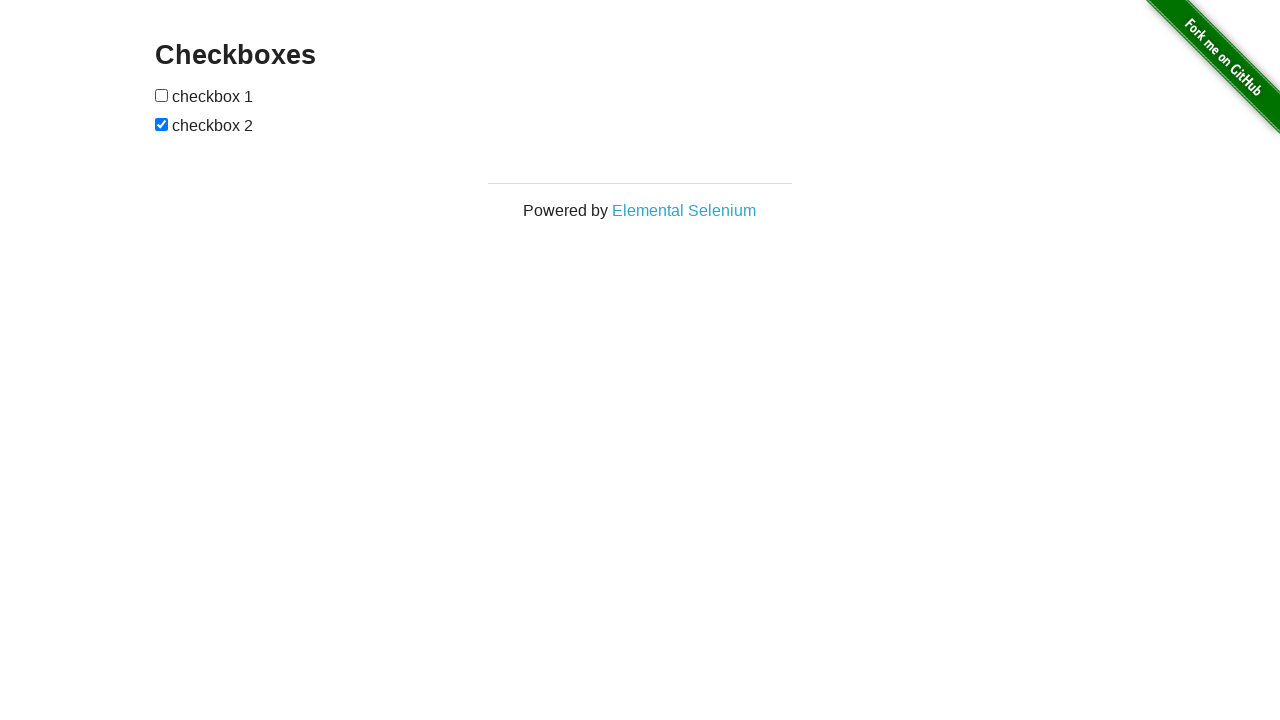

Verified that the checkbox is now unchecked (checked attribute is removed)
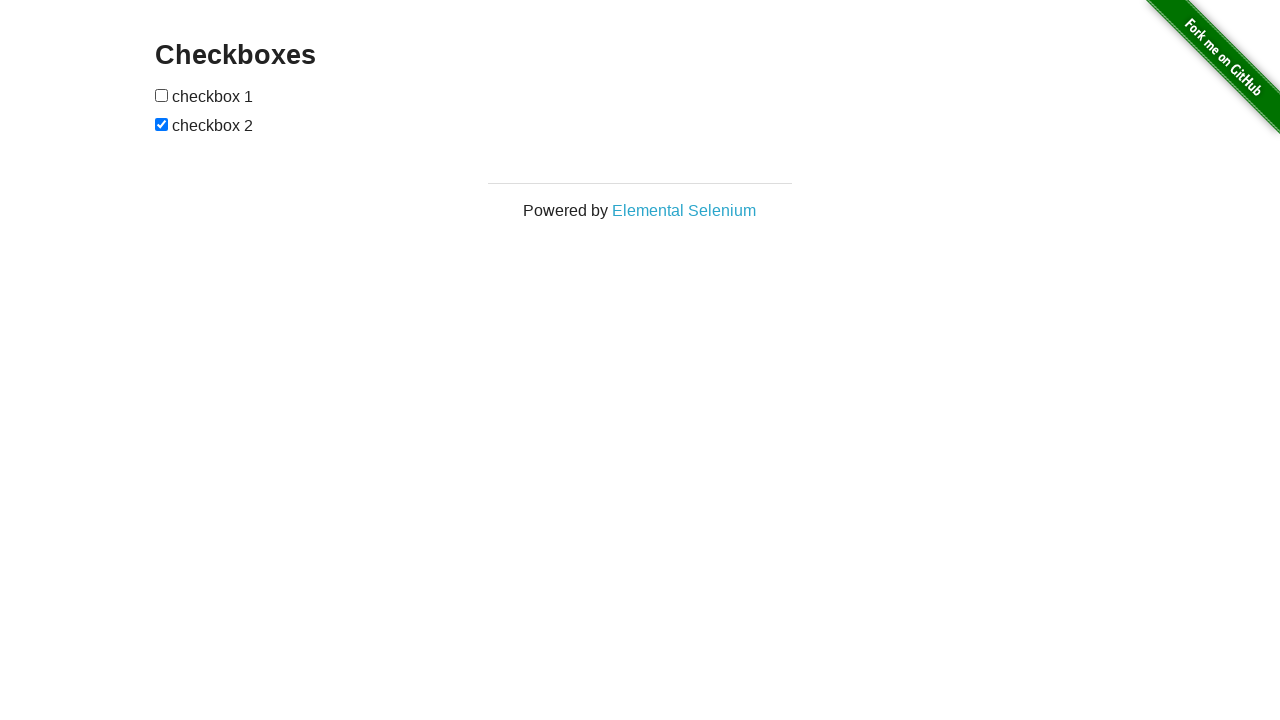

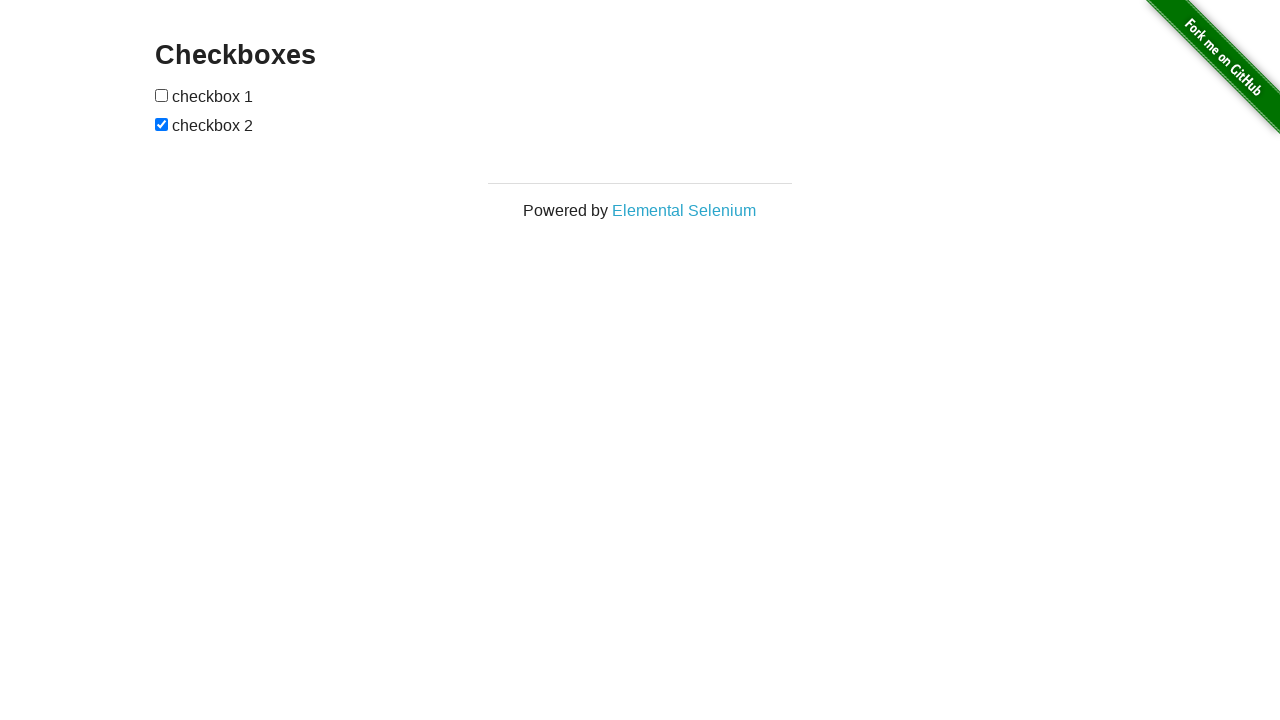